Tests dropdown functionality by clicking on the origin station dropdown input field on a flight booking practice page

Starting URL: https://rahulshettyacademy.com/dropdownsPractise/

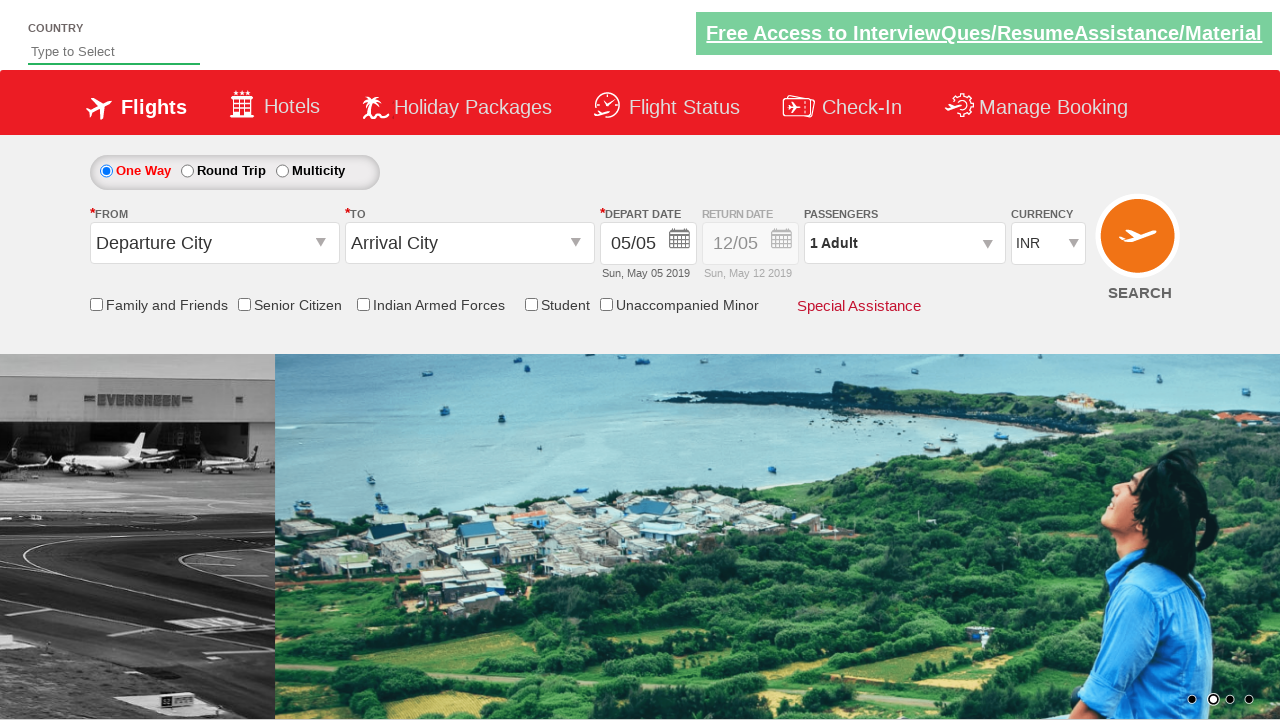

Clicked on the origin station dropdown input field at (214, 243) on input#ctl00_mainContent_ddl_originStation1_CTXT
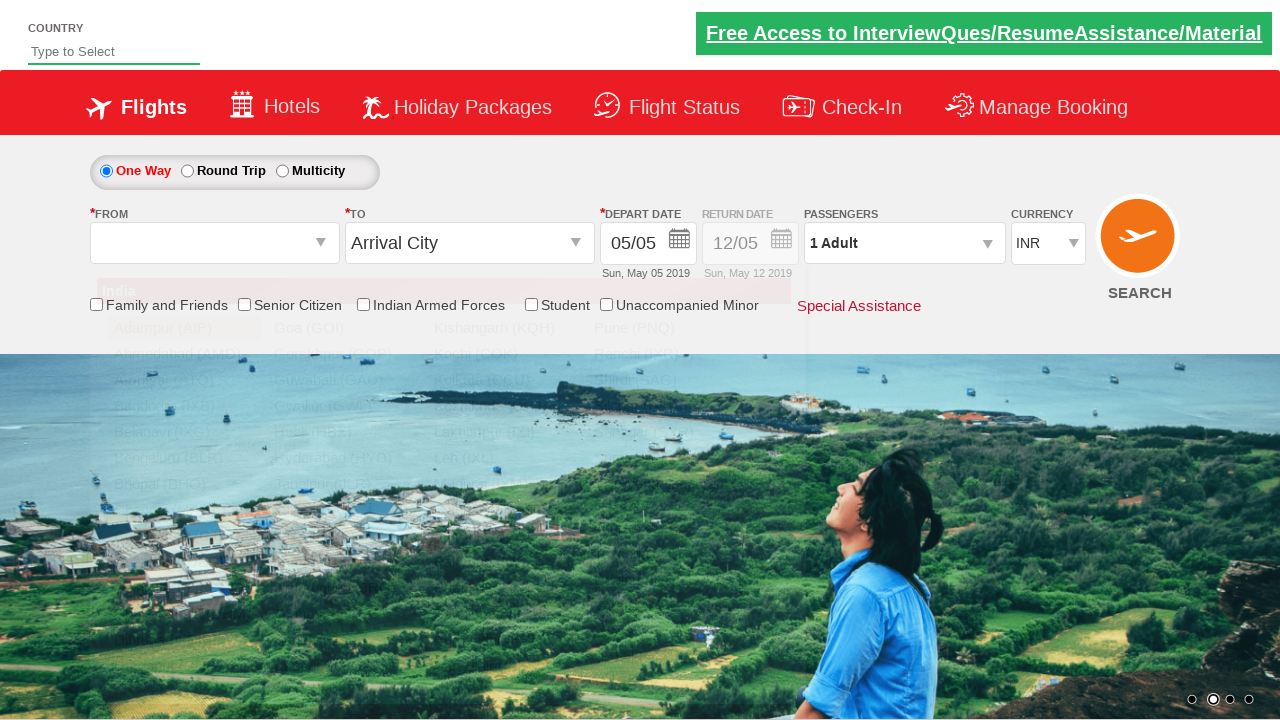

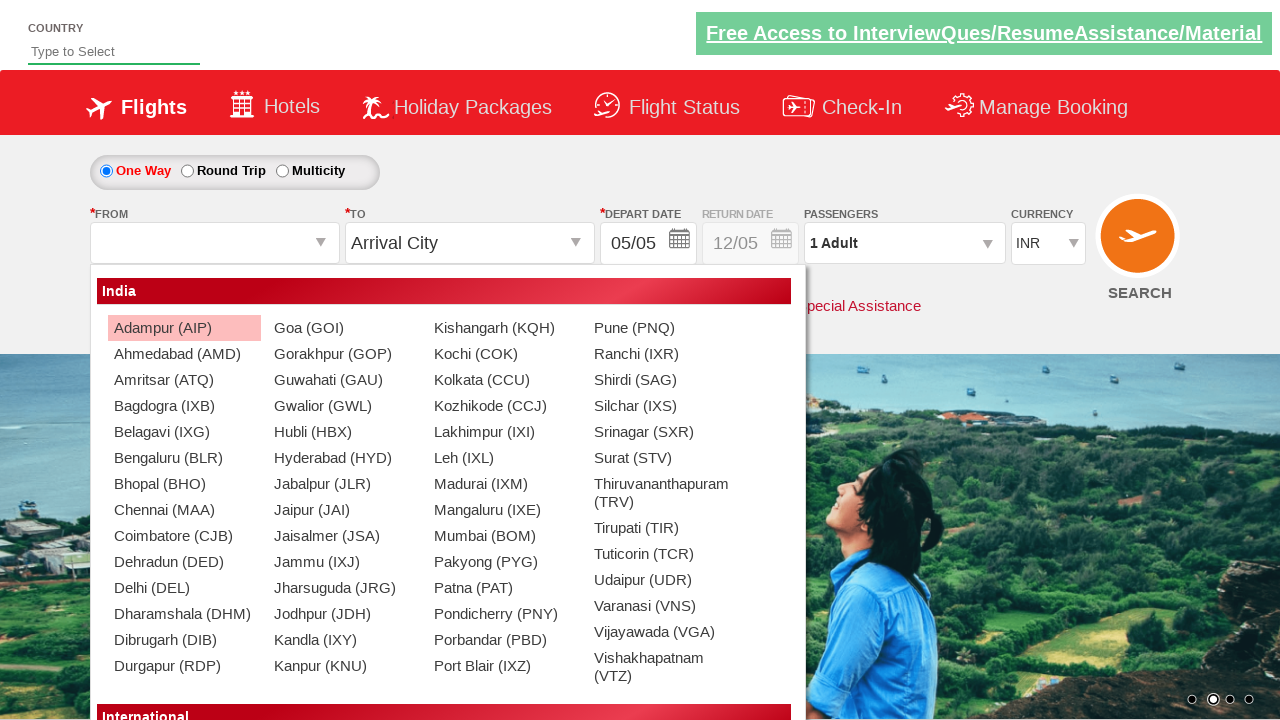